Tests radio button interactions on a form by clicking different radio button options and verifying their states

Starting URL: https://demoqa.com/radio-button

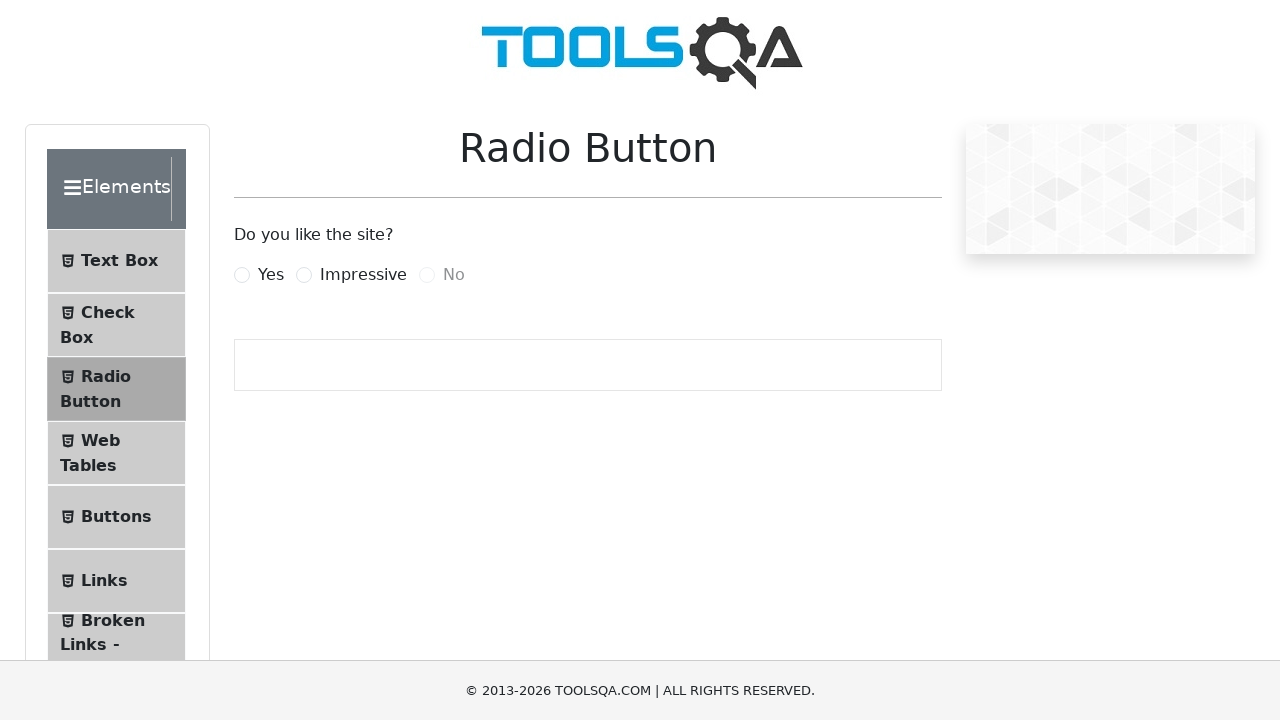

Clicked the 'Yes' radio button at (242, 275) on #yesRadio
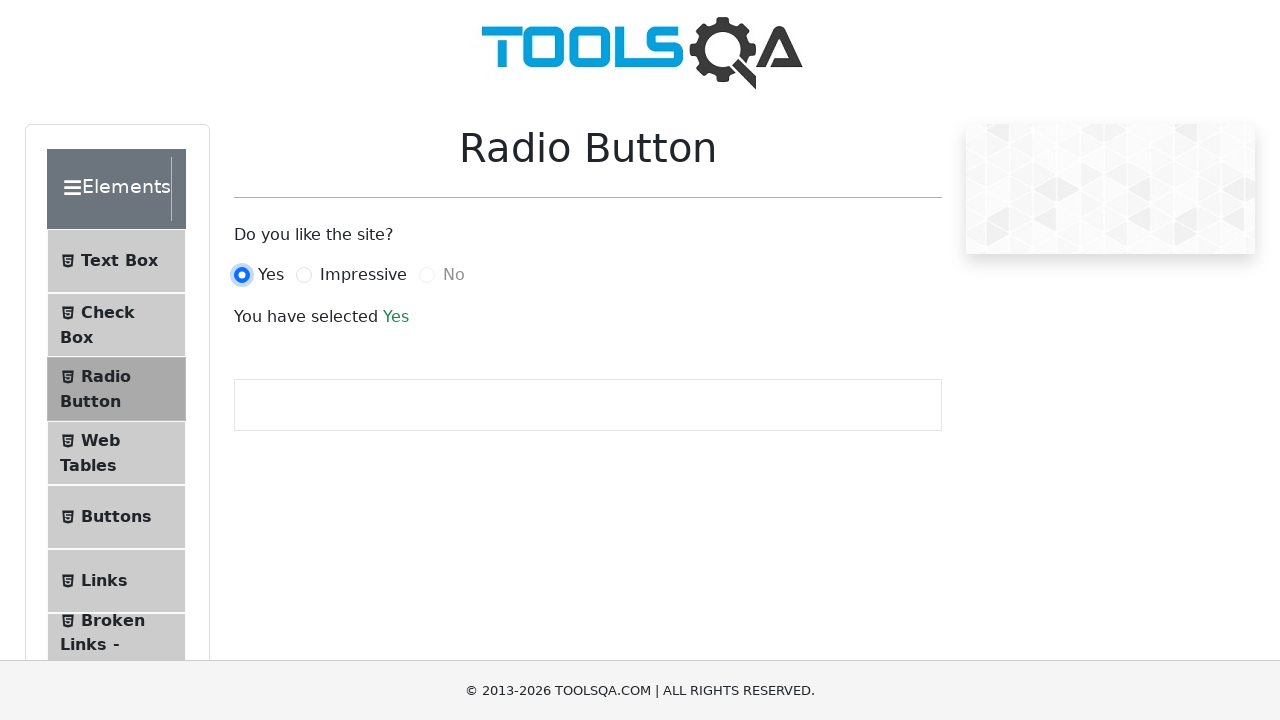

Clicked the 'Impressive' radio button at (304, 275) on #impressiveRadio
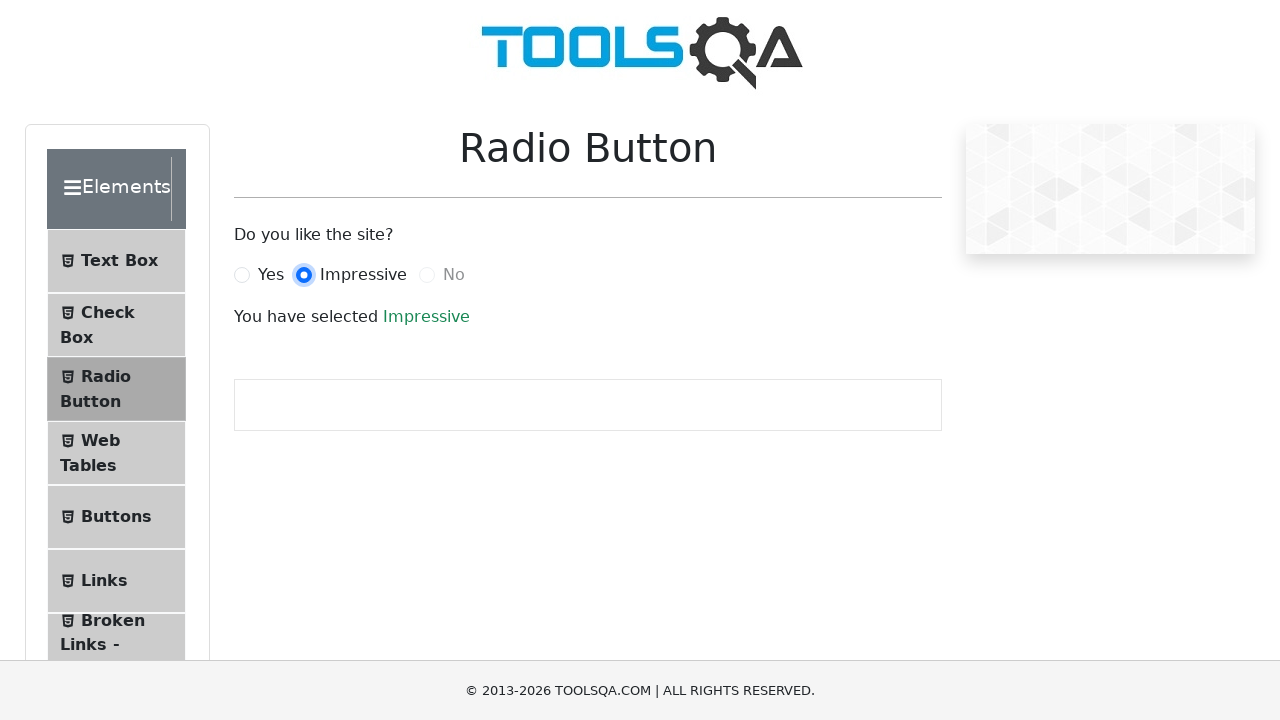

Verified 'Yes' radio button is visible
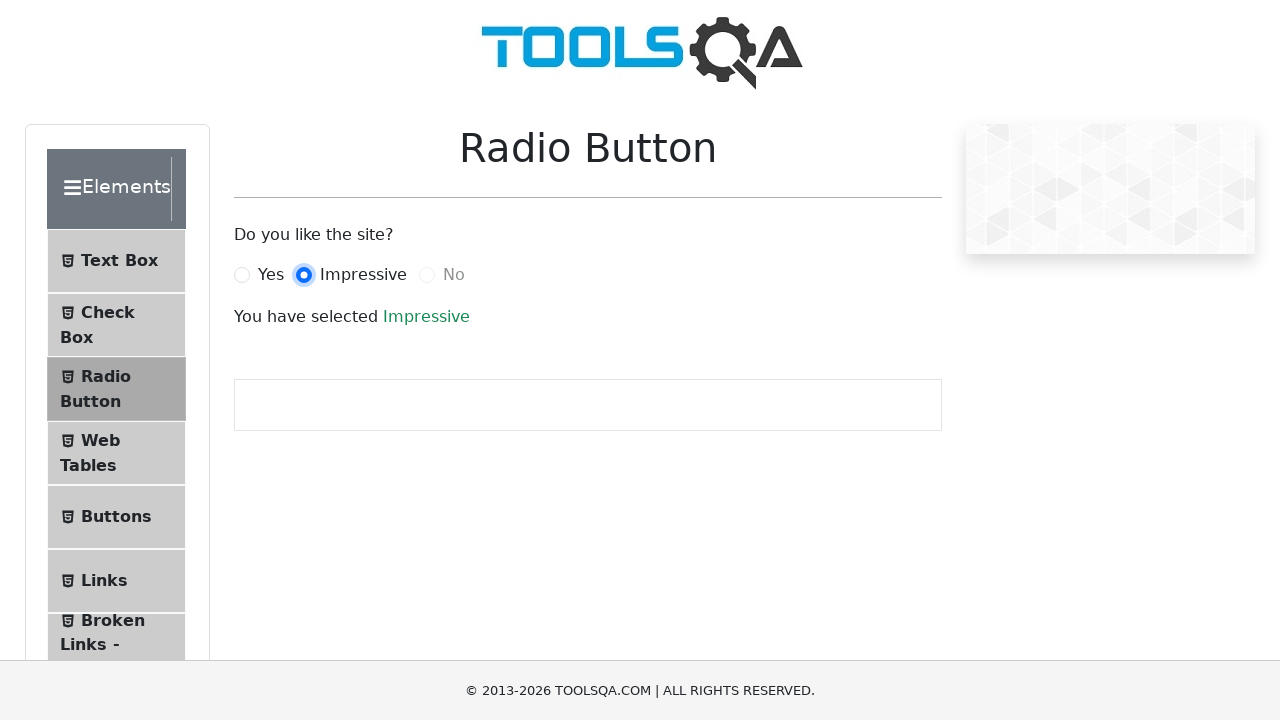

Verified 'Impressive' radio button is visible
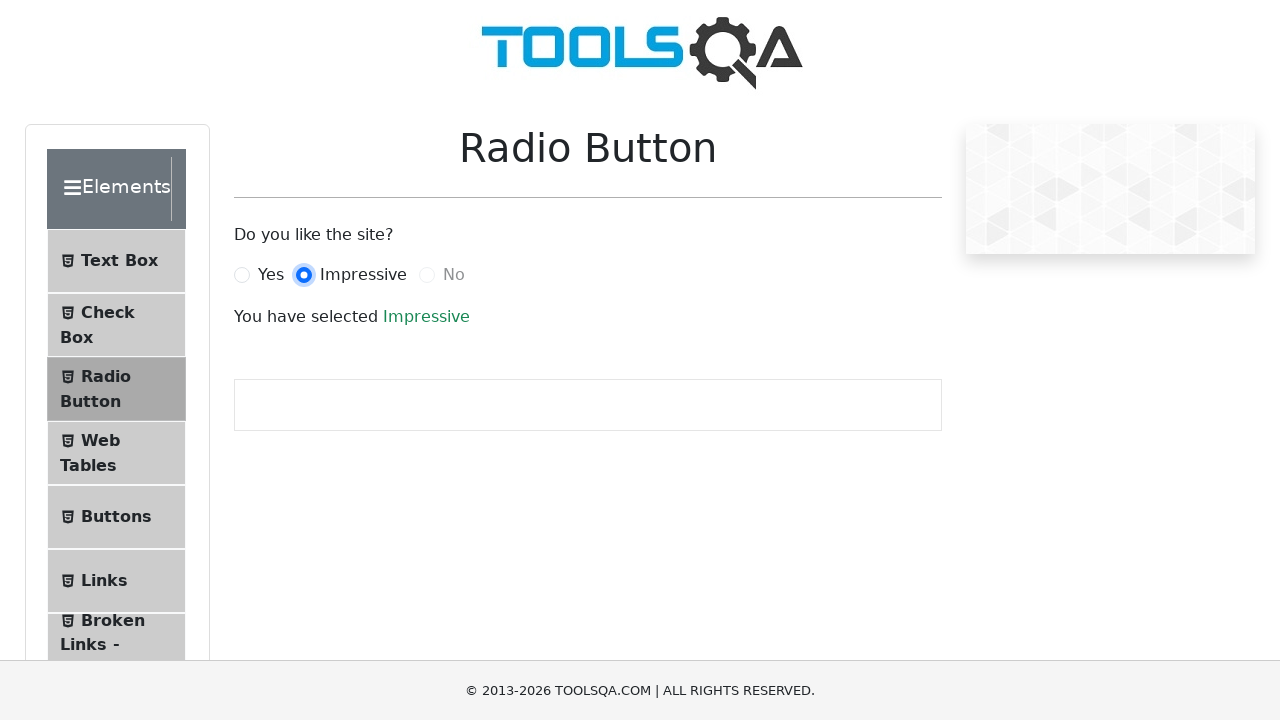

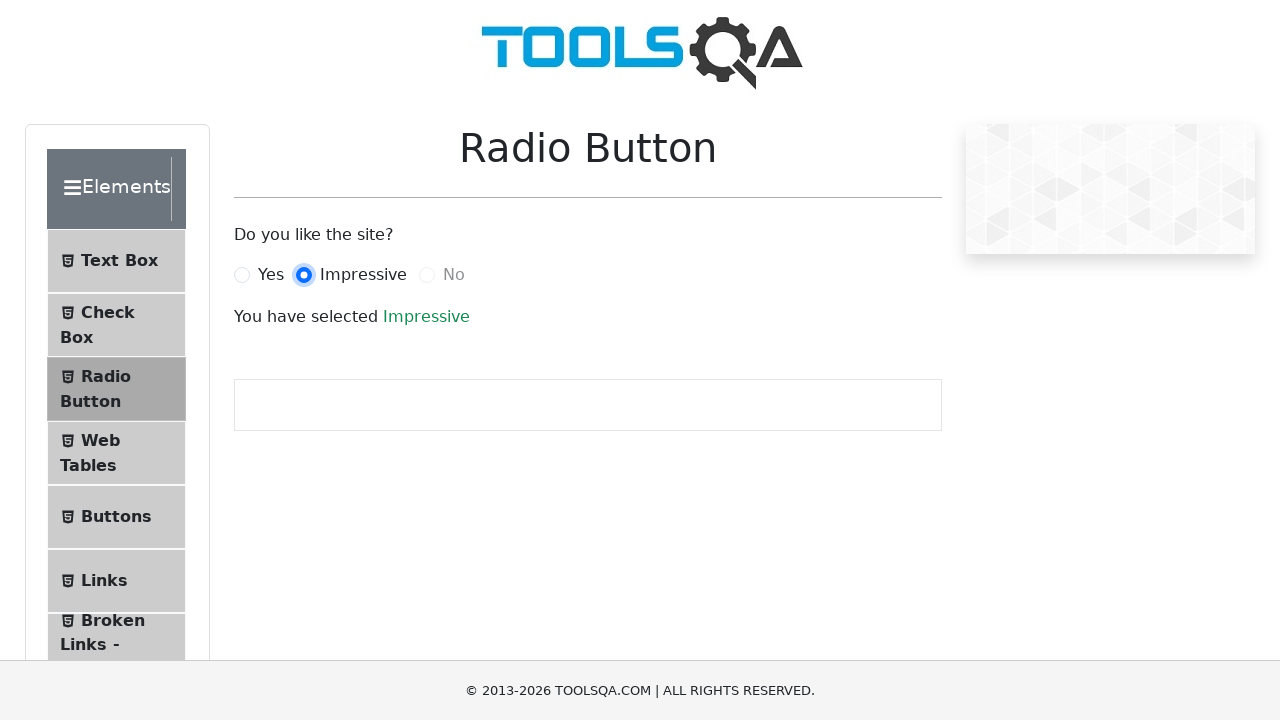